Tests various button click types on DEMOQA including double-click, right-click, and regular click buttons, verifying the correct feedback messages appear for each interaction type.

Starting URL: https://demoqa.com/buttons

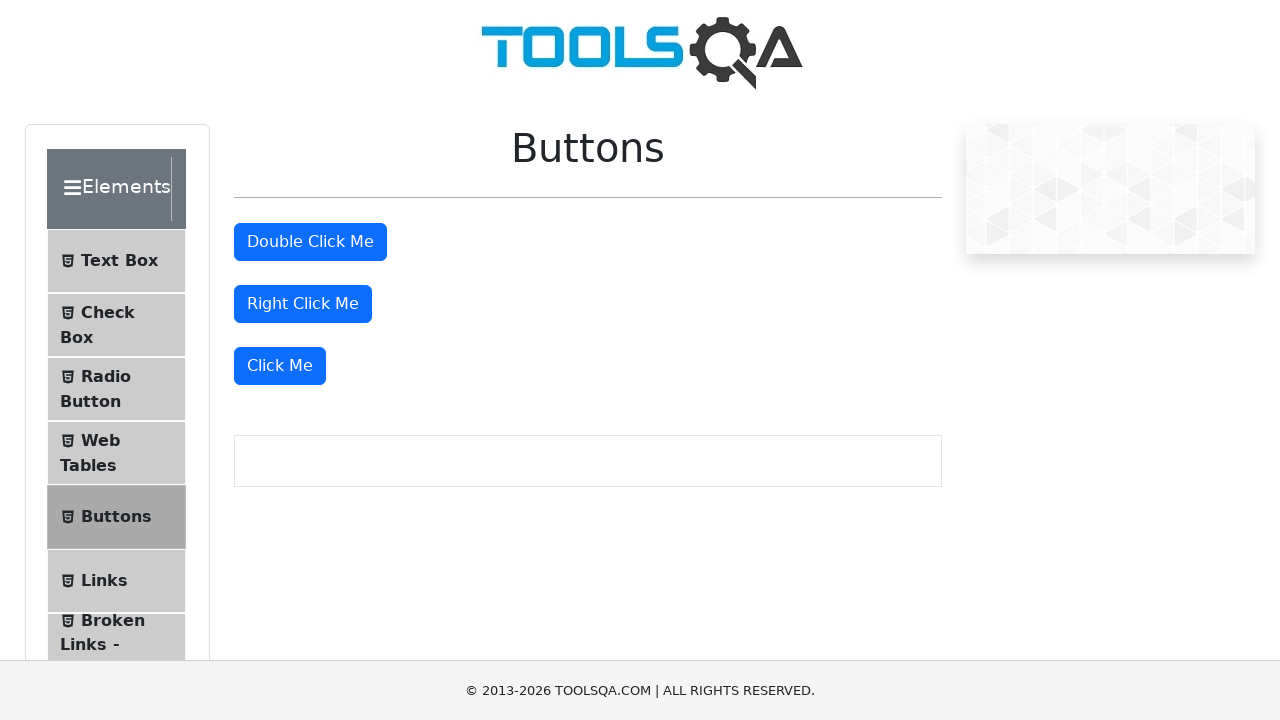

Verified that current URL contains 'buttons'
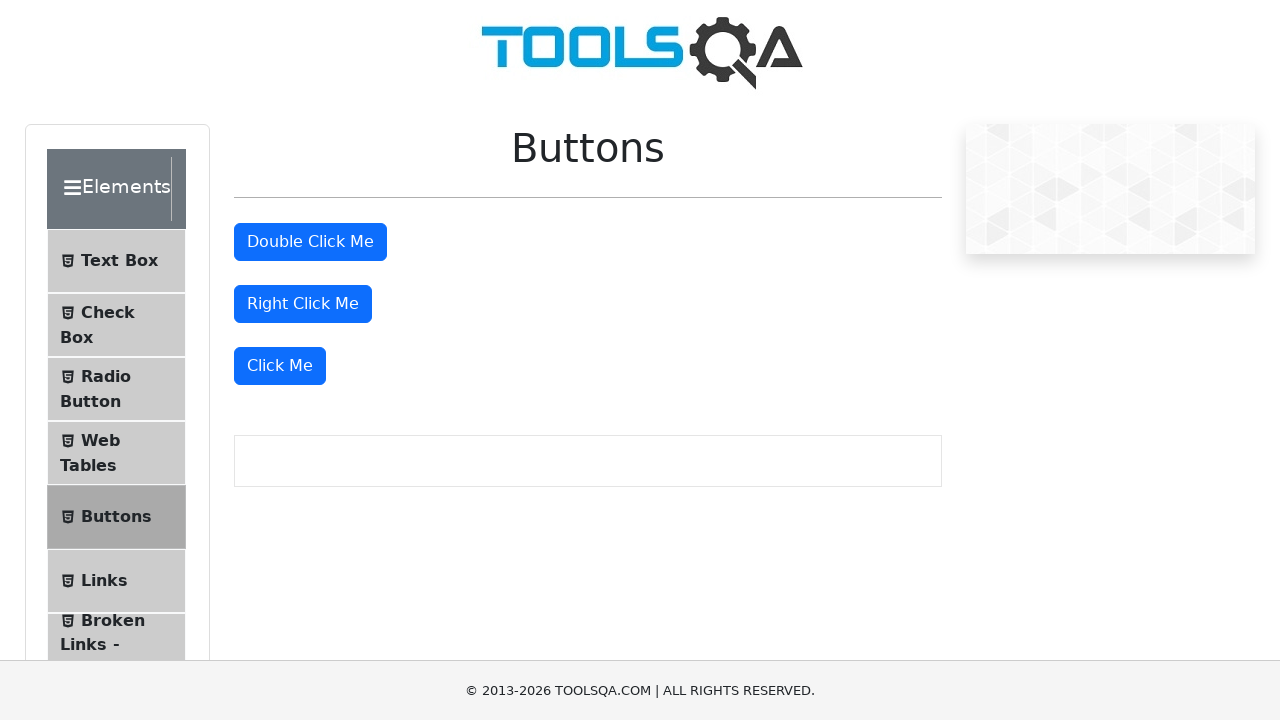

Performed single click on double-click button at (310, 242) on button[id="doubleClickBtn"]
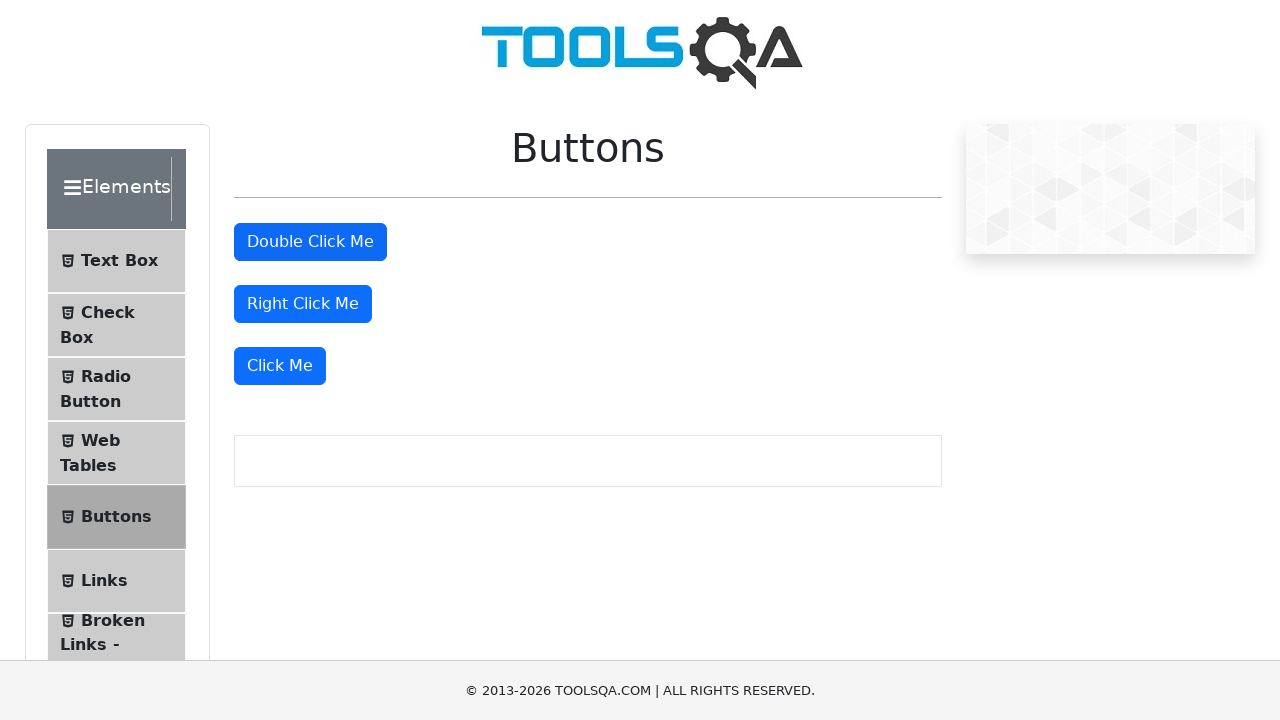

Verified that double-click message did not appear on single click
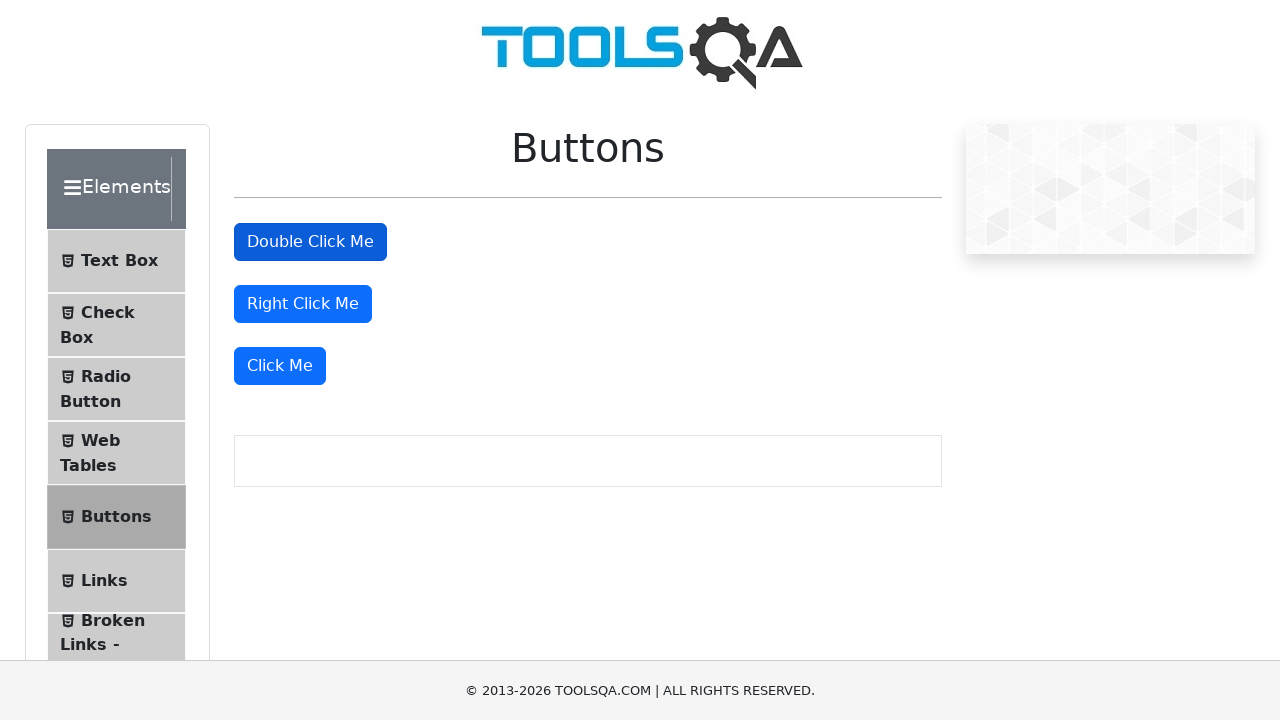

Performed double-click on double-click button at (310, 242) on button[id="doubleClickBtn"]
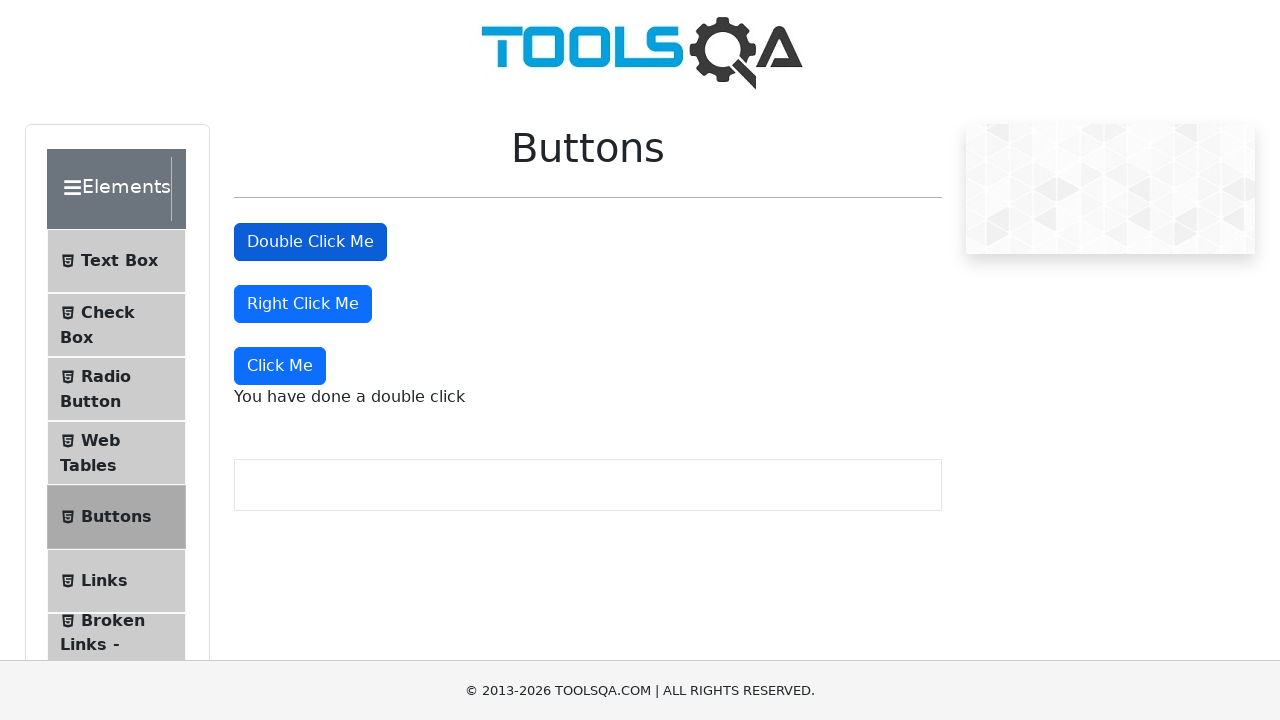

Double-click message element became visible
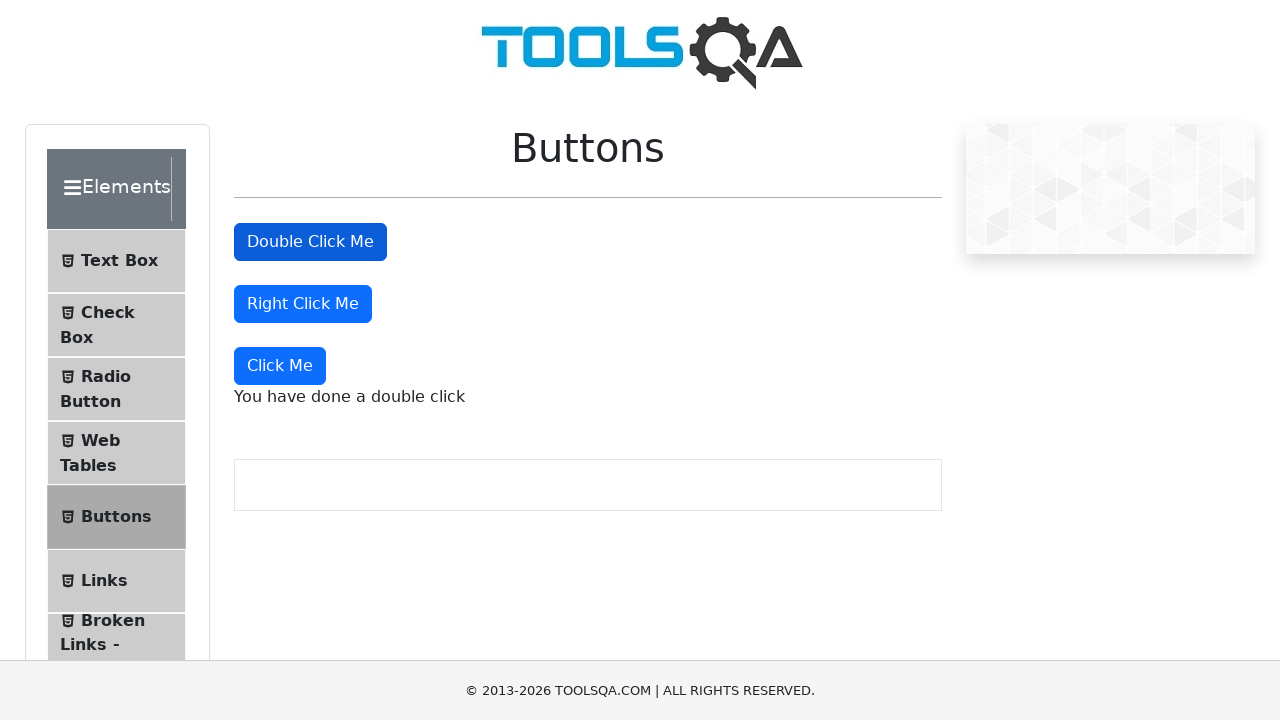

Verified double-click message text is correct: 'You have done a double click'
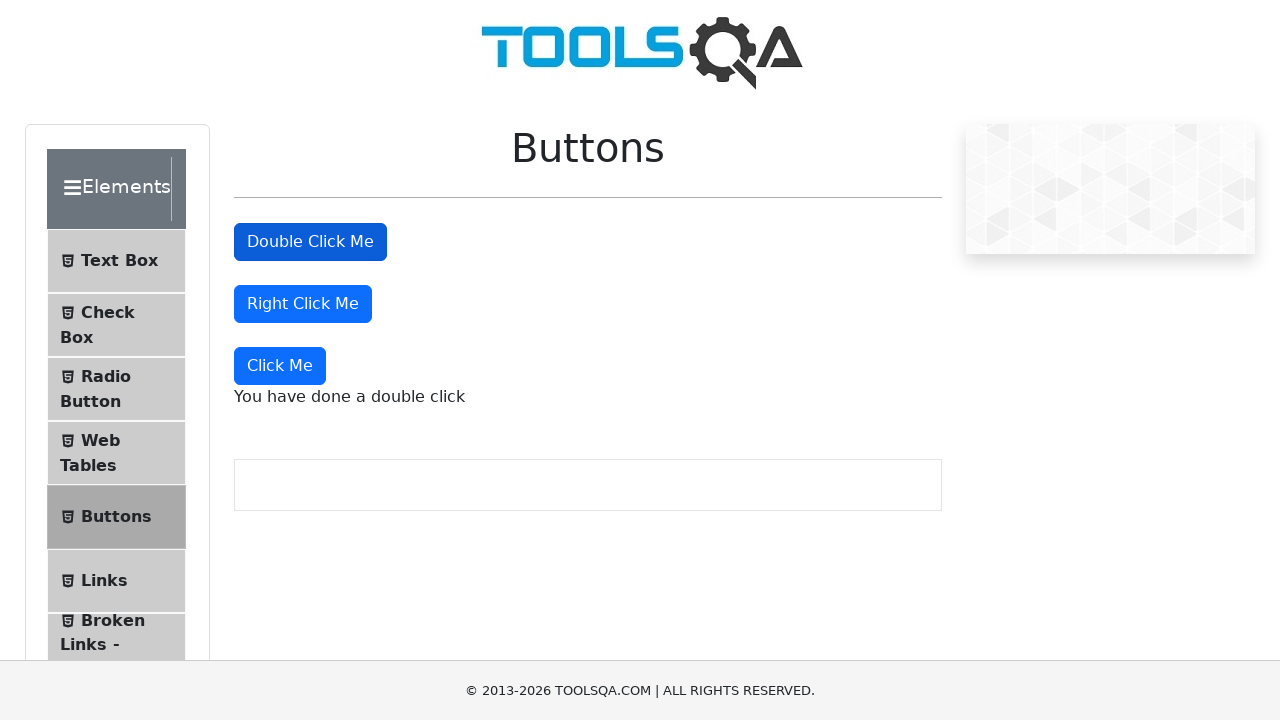

Performed single click on right-click button at (303, 304) on button[id="rightClickBtn"]
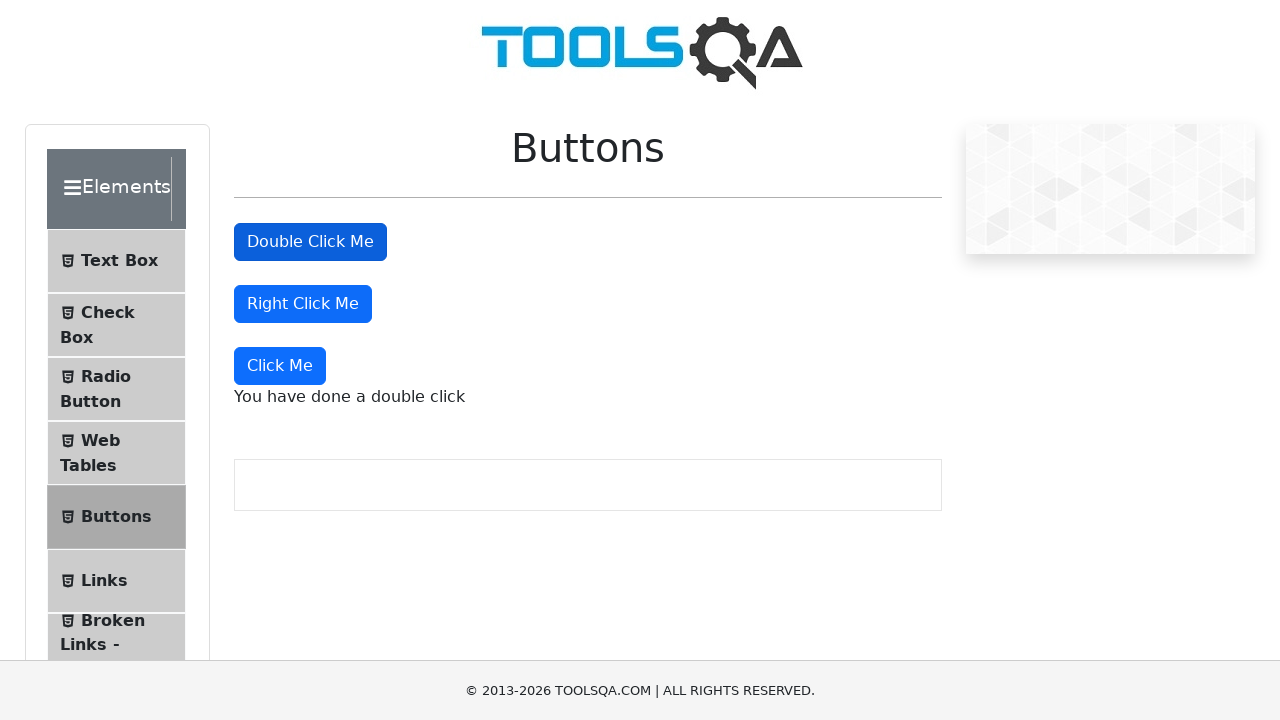

Verified that right-click message did not appear on single click
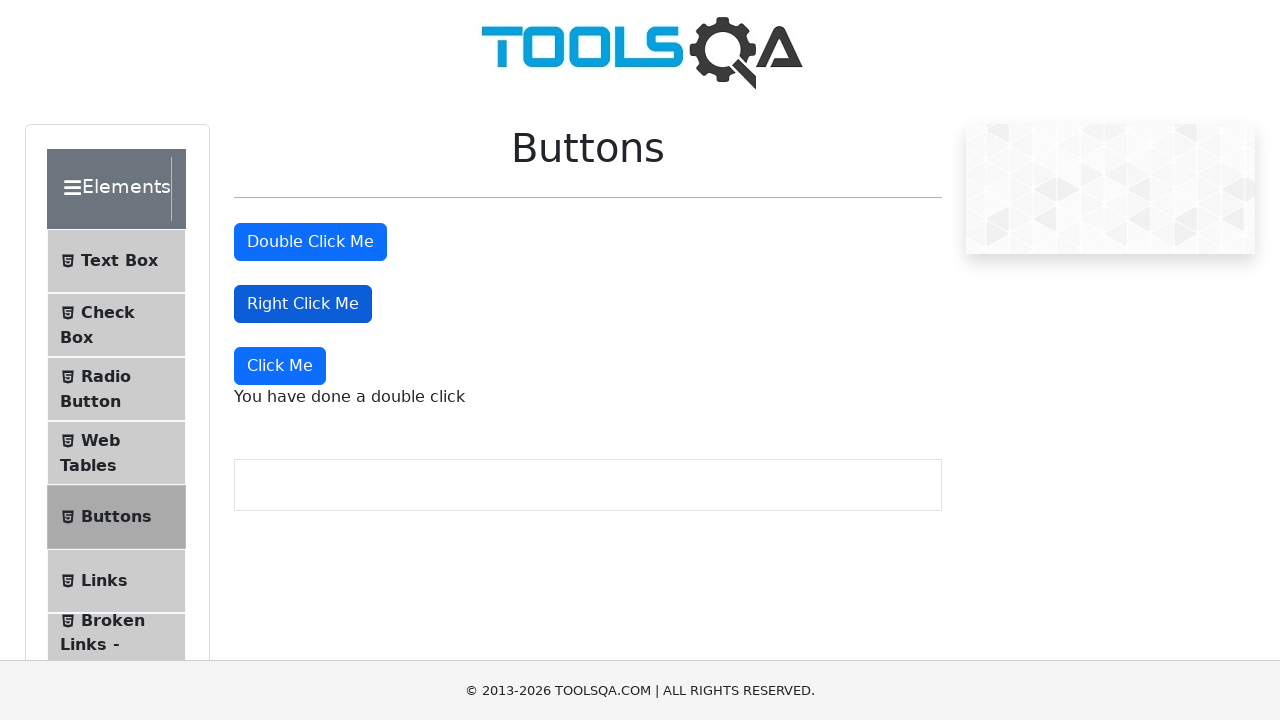

Performed right-click on right-click button at (303, 304) on button[id="rightClickBtn"]
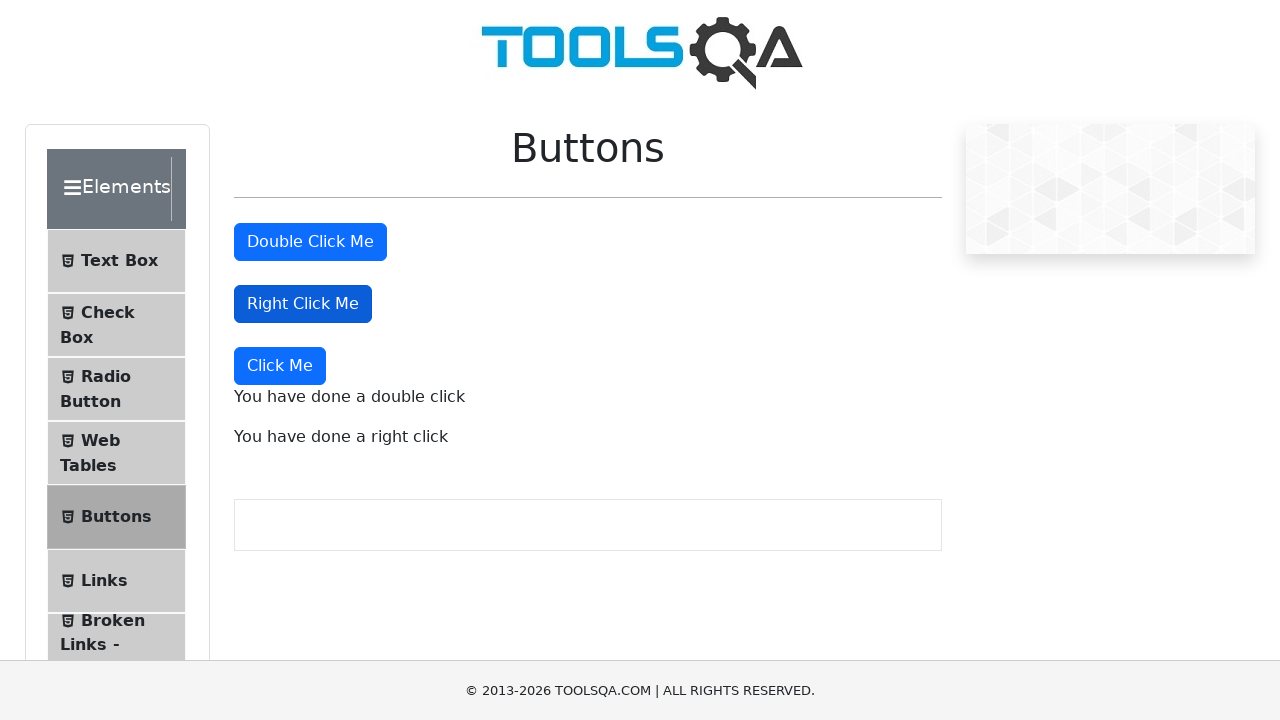

Right-click message element became visible
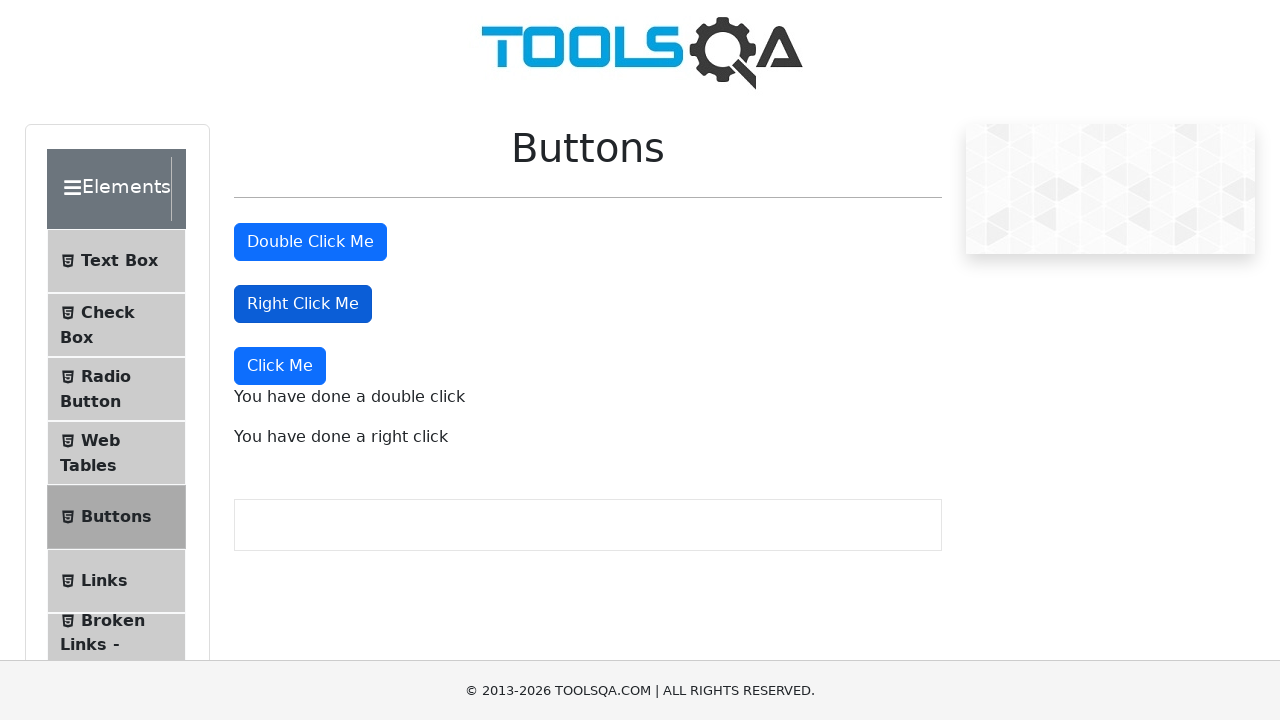

Verified right-click message text is correct: 'You have done a right click'
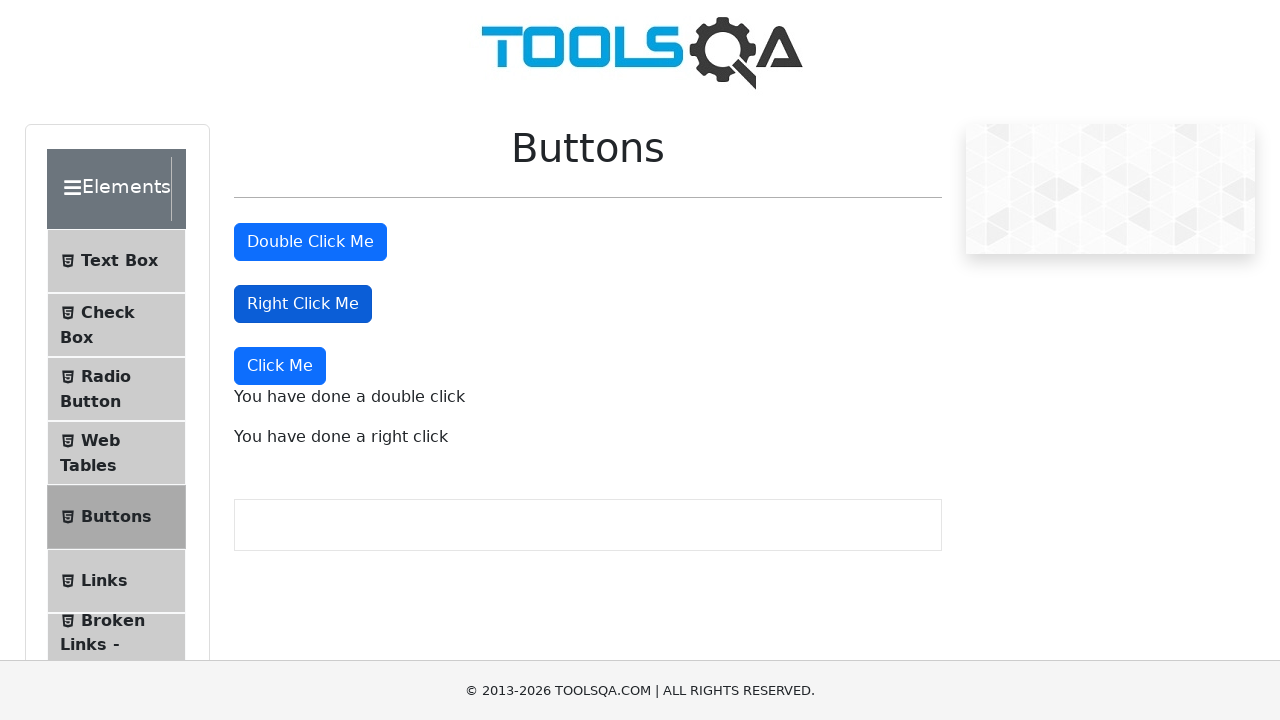

Performed right-click on 'Click Me' button at (280, 366) on xpath=//button[text()='Click Me']
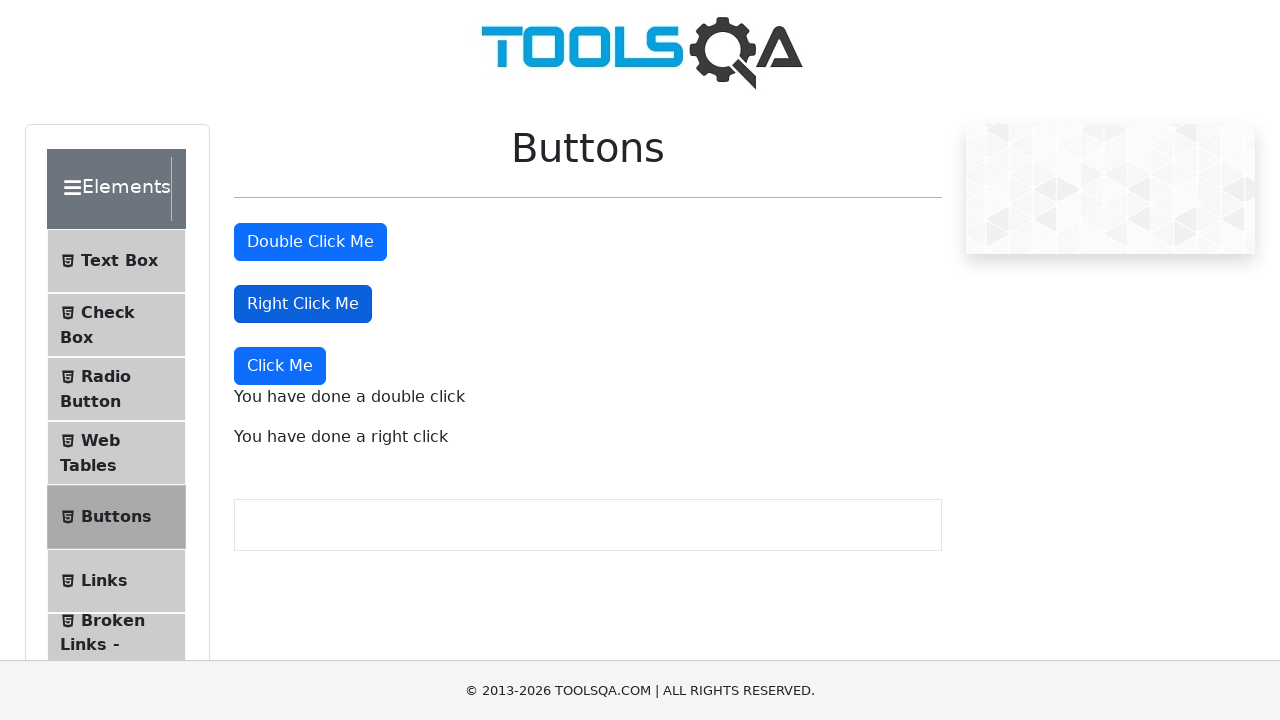

Verified that dynamic click message did not appear on right-click
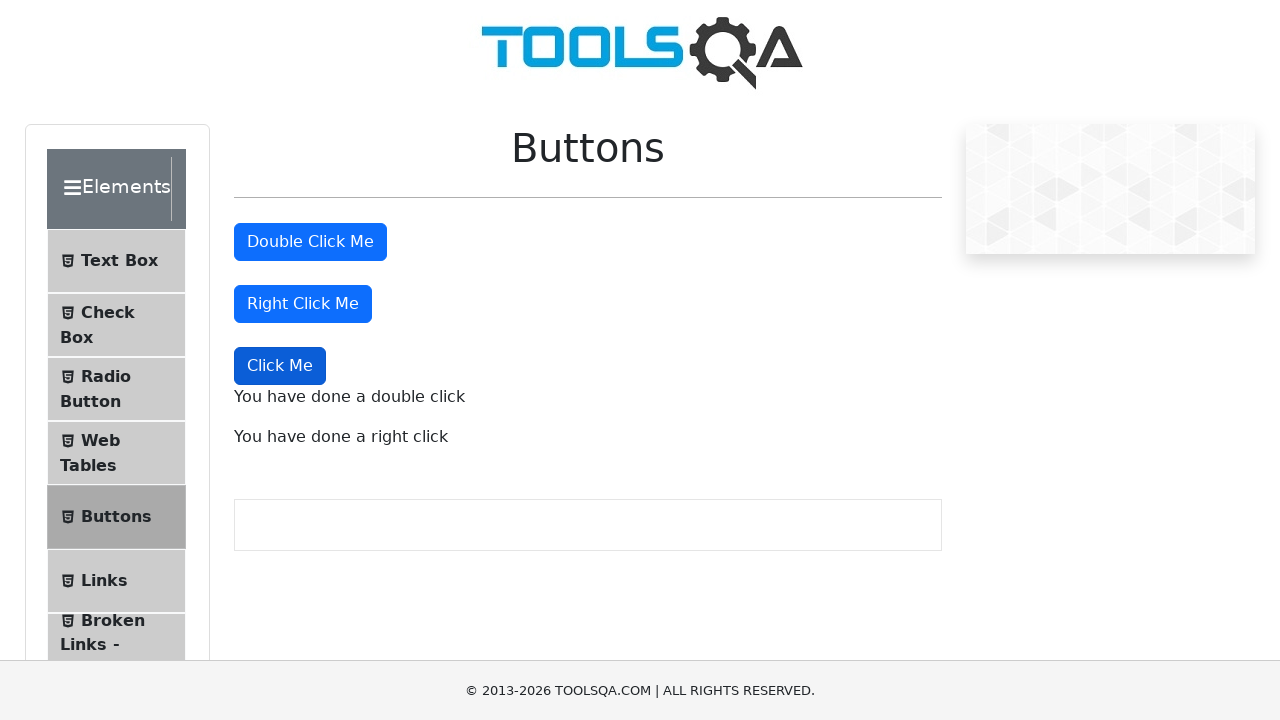

Performed normal click on 'Click Me' button at (280, 366) on xpath=//button[text()='Click Me']
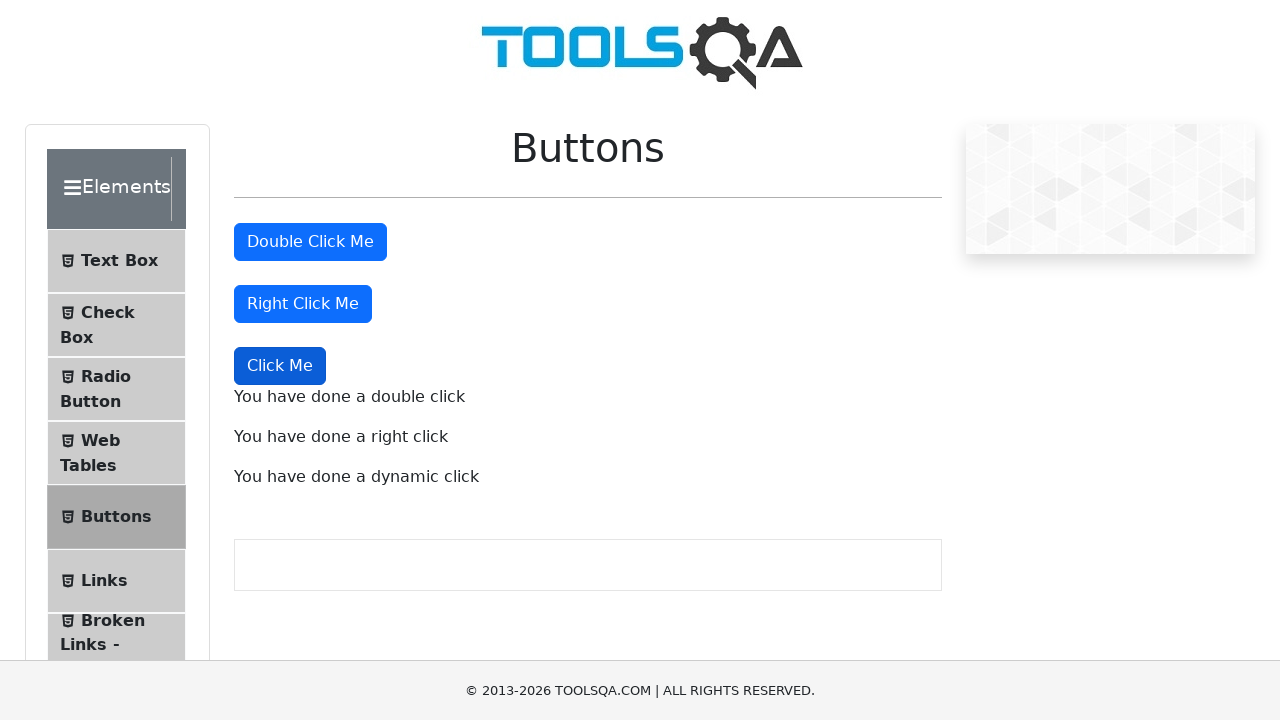

Dynamic click message element became visible
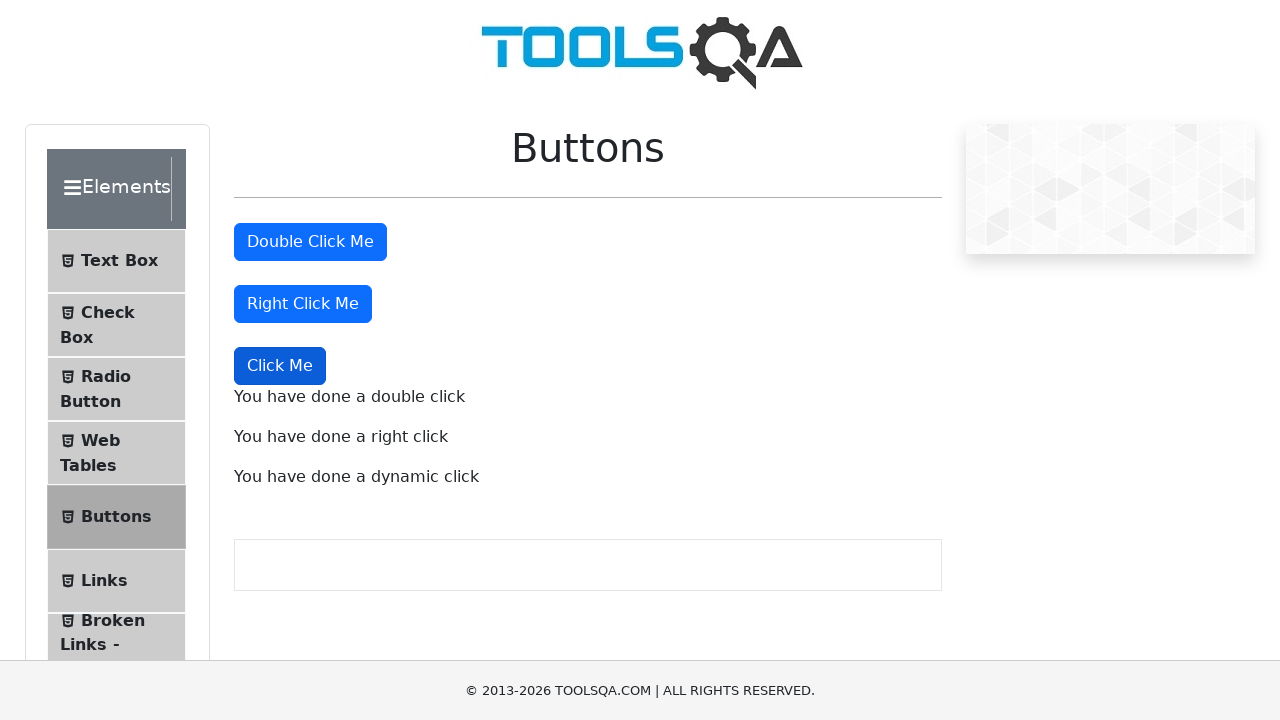

Verified dynamic click message text is correct: 'You have done a dynamic click'
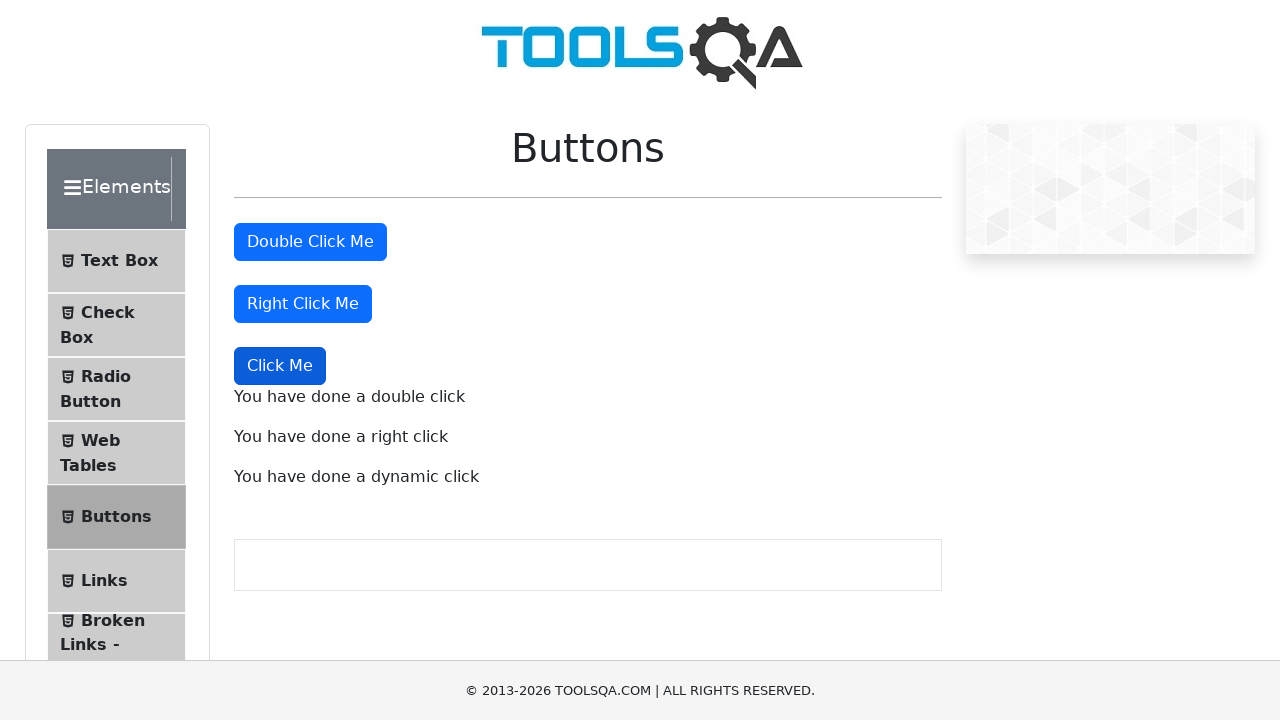

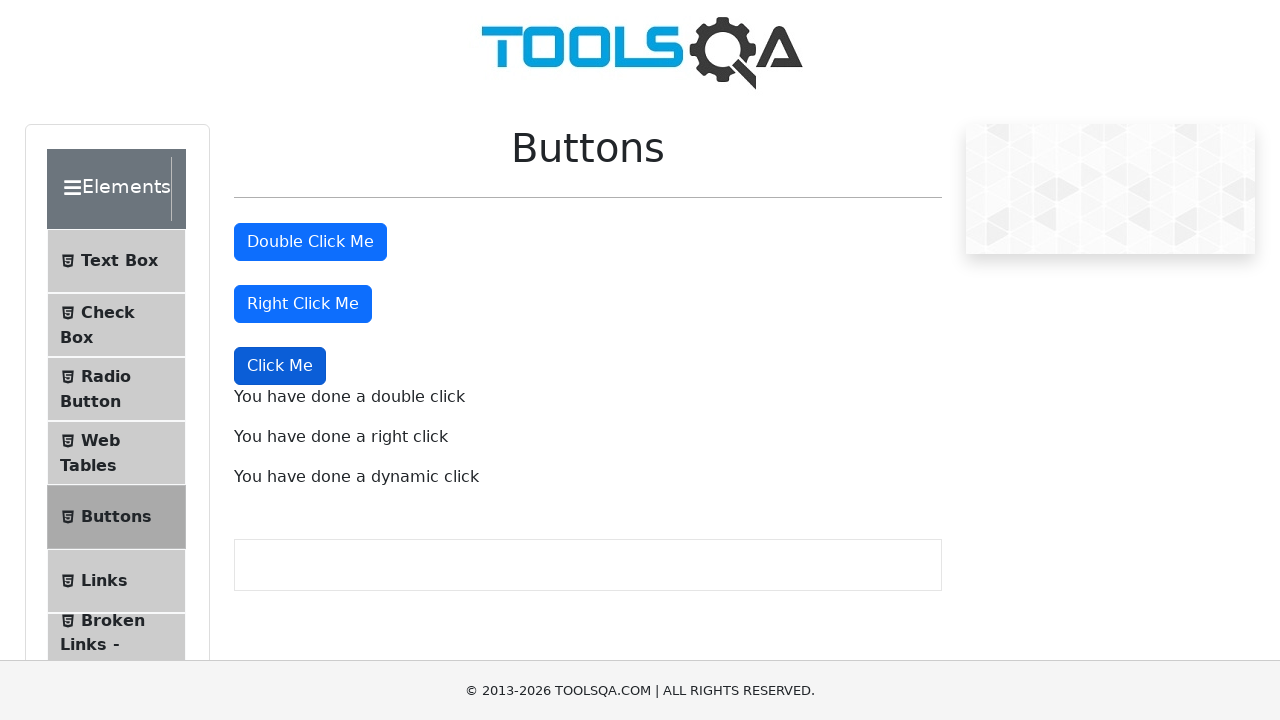